Tests JavaScript alert handling by interacting with three types of alerts: simple alert, confirm dialog, and prompt dialog

Starting URL: https://the-internet.herokuapp.com/javascript_alerts

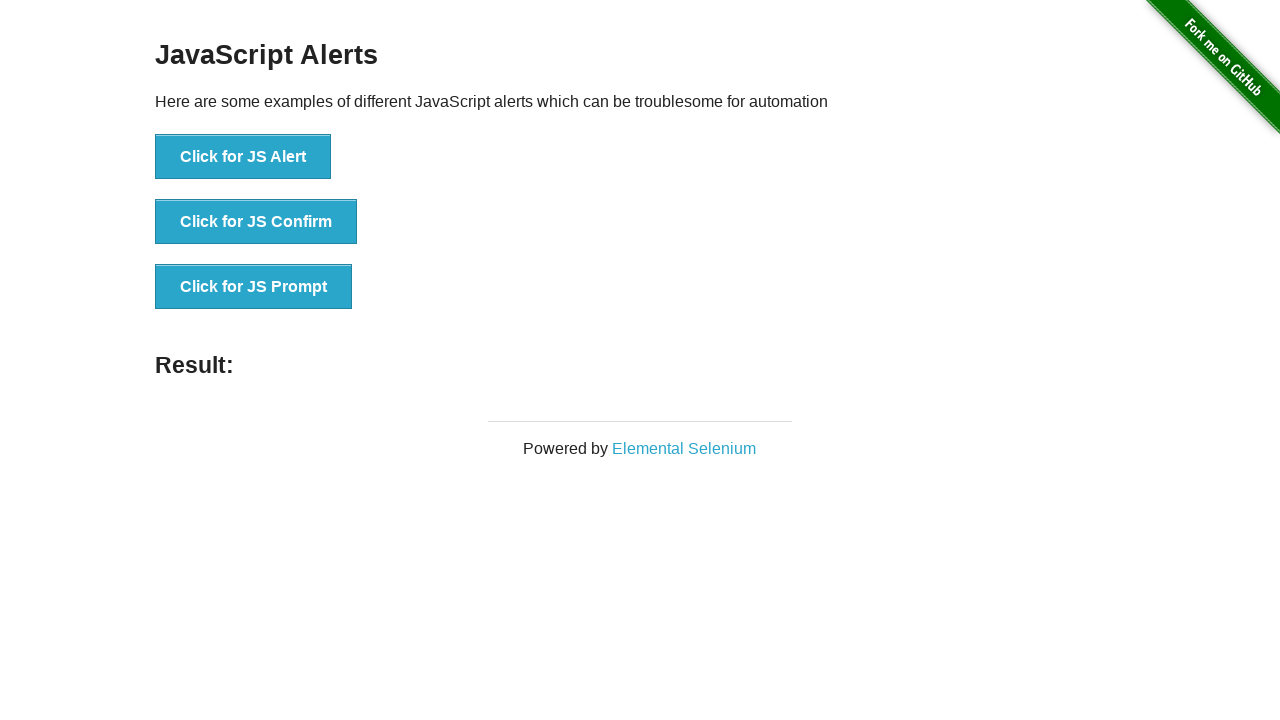

Clicked button to trigger JS Alert at (243, 157) on xpath=//button[text()='Click for JS Alert']
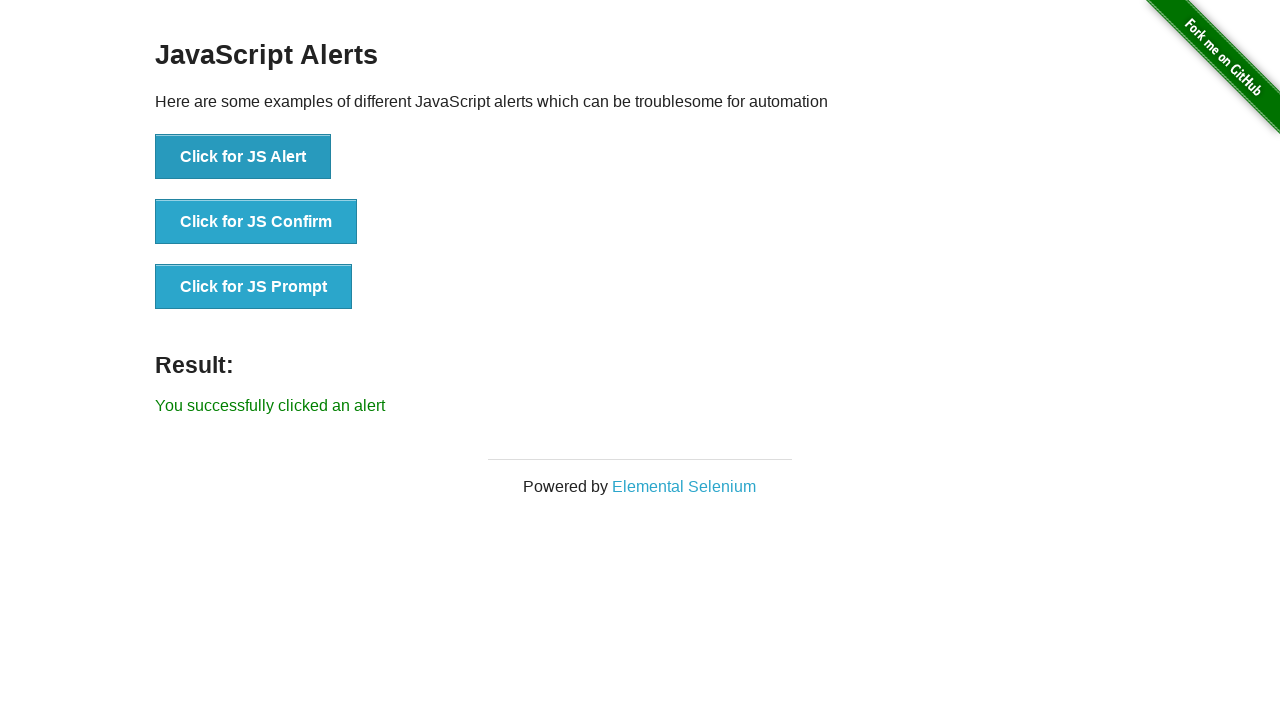

Set up dialog handler to accept alert
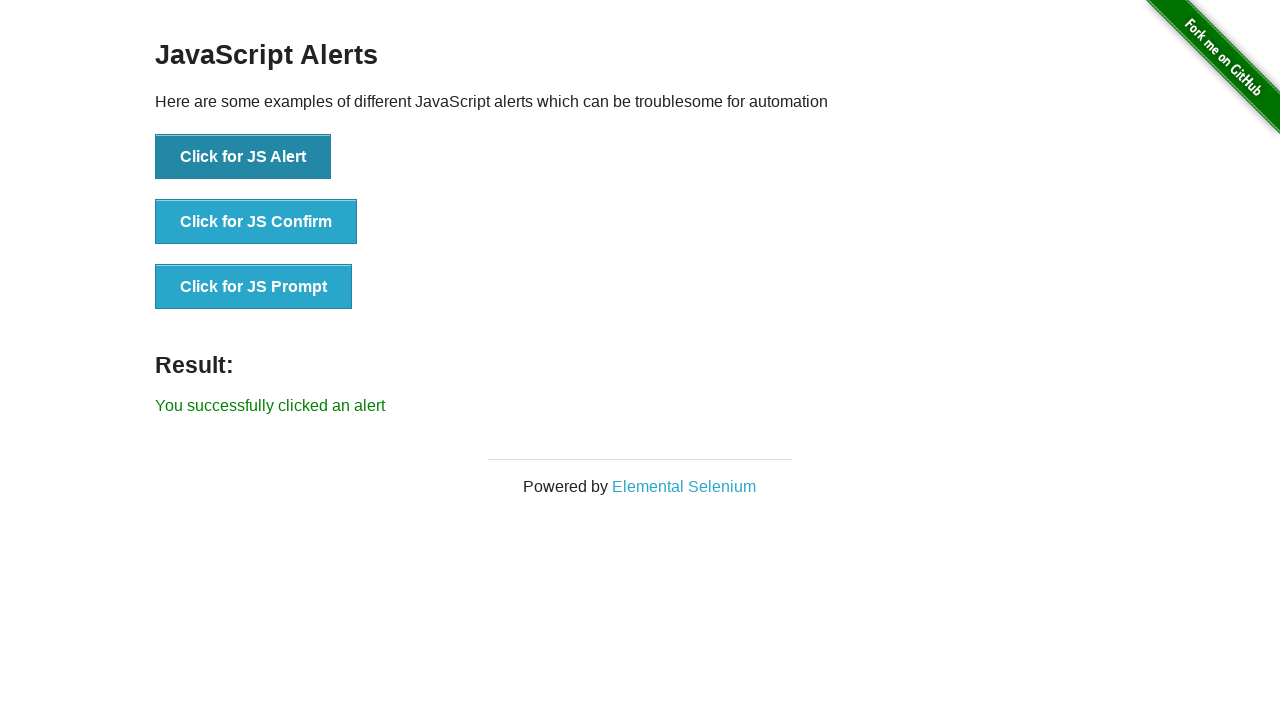

Clicked button to trigger JS Confirm dialog at (256, 222) on xpath=//button[text()='Click for JS Confirm']
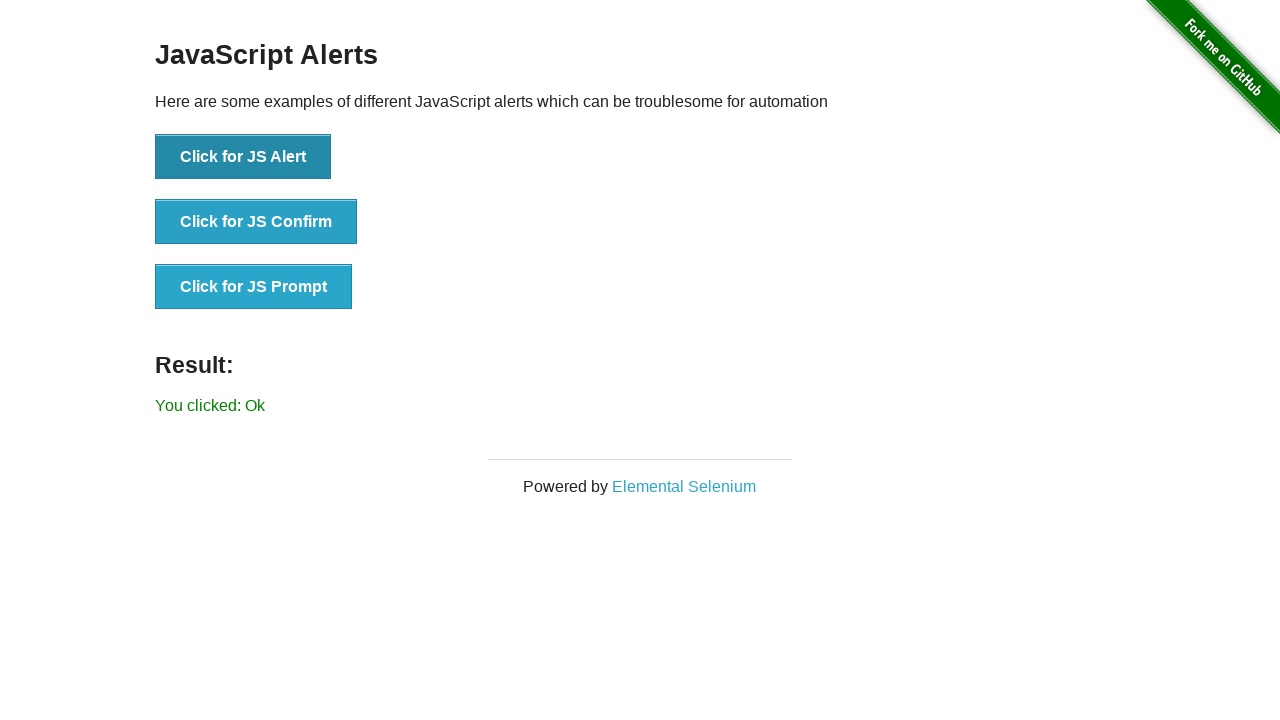

Set up dialog handler to dismiss confirm dialog
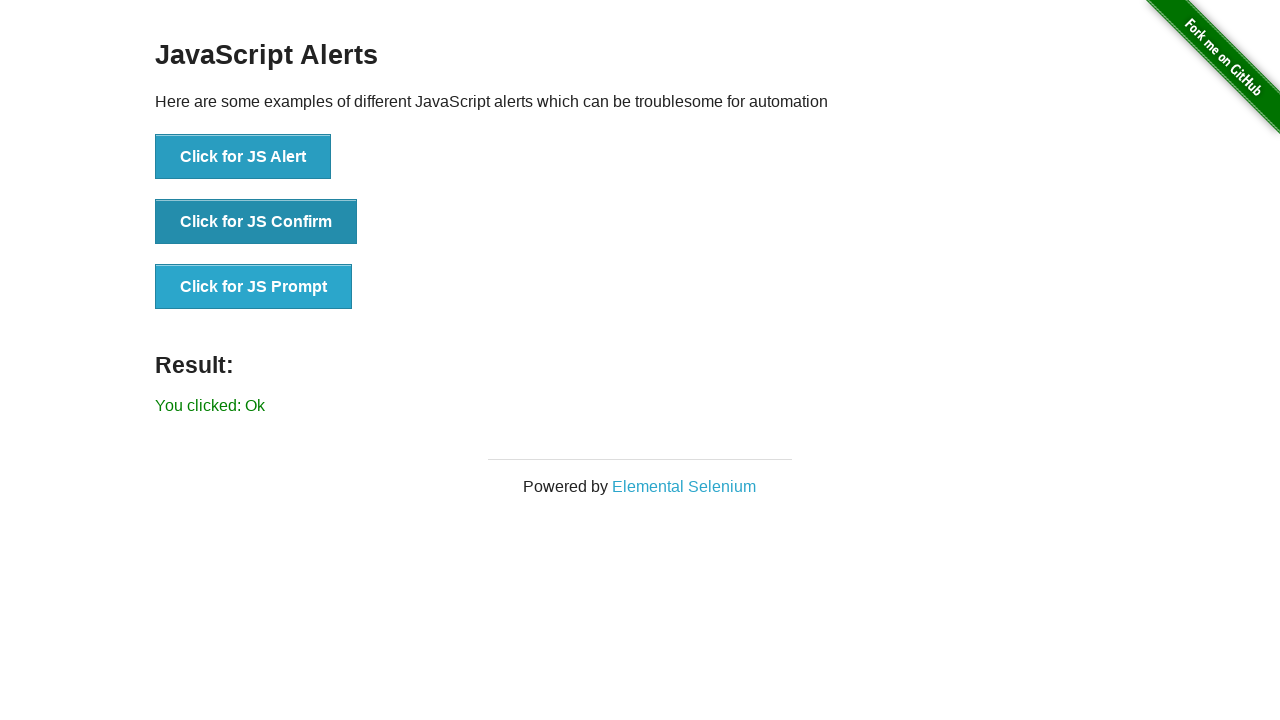

Clicked button to trigger JS Prompt dialog at (254, 287) on xpath=//button[text()='Click for JS Prompt']
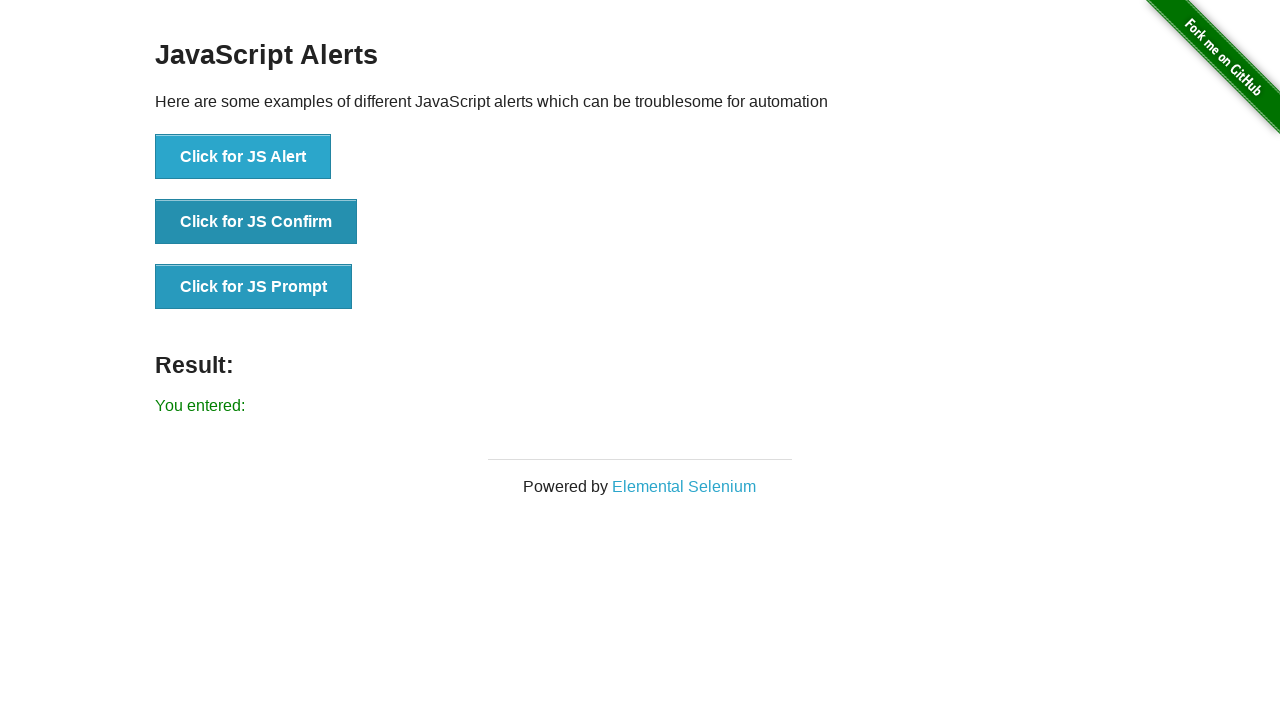

Set up dialog handler to accept prompt with 'Hello QA Team!'
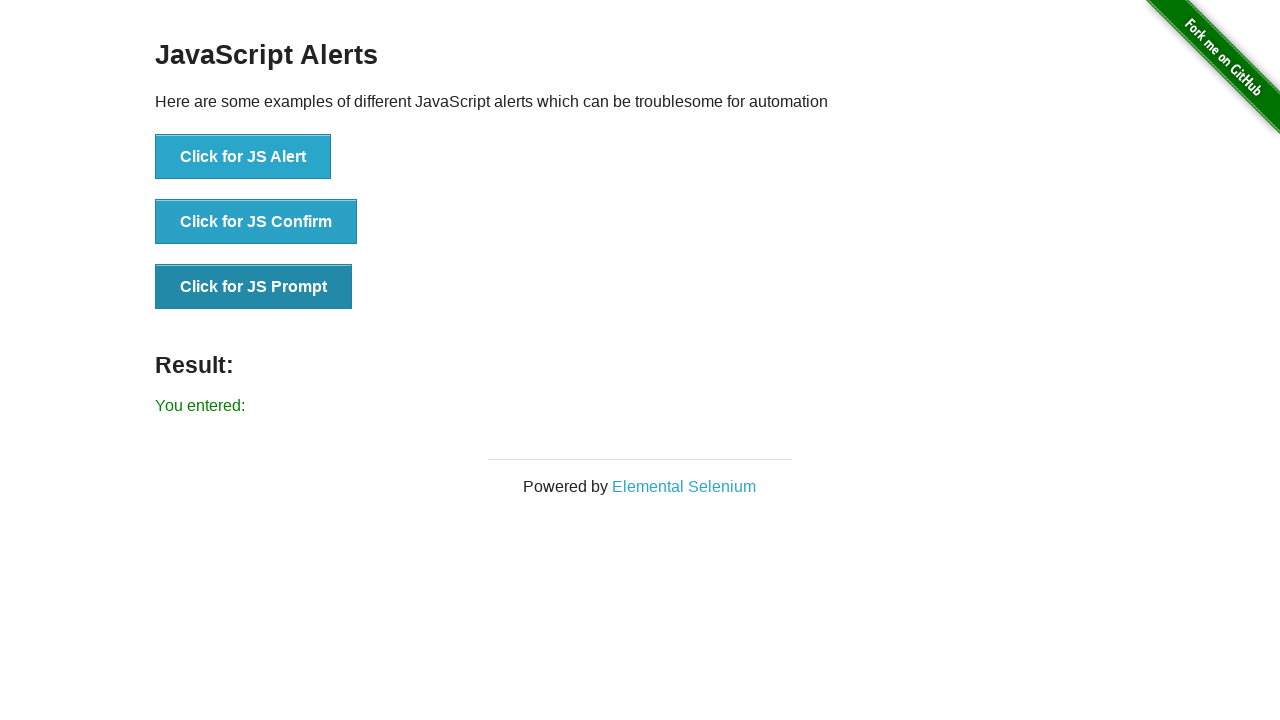

Waited 2 seconds to observe alert handling results
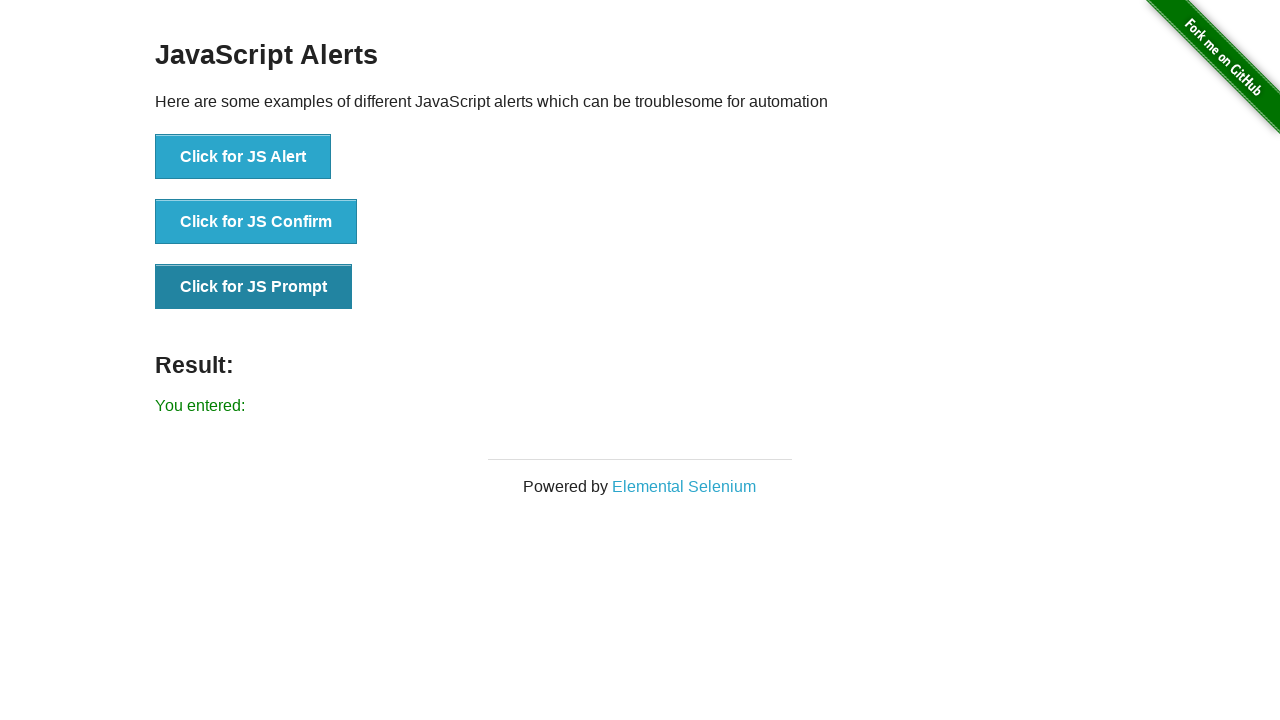

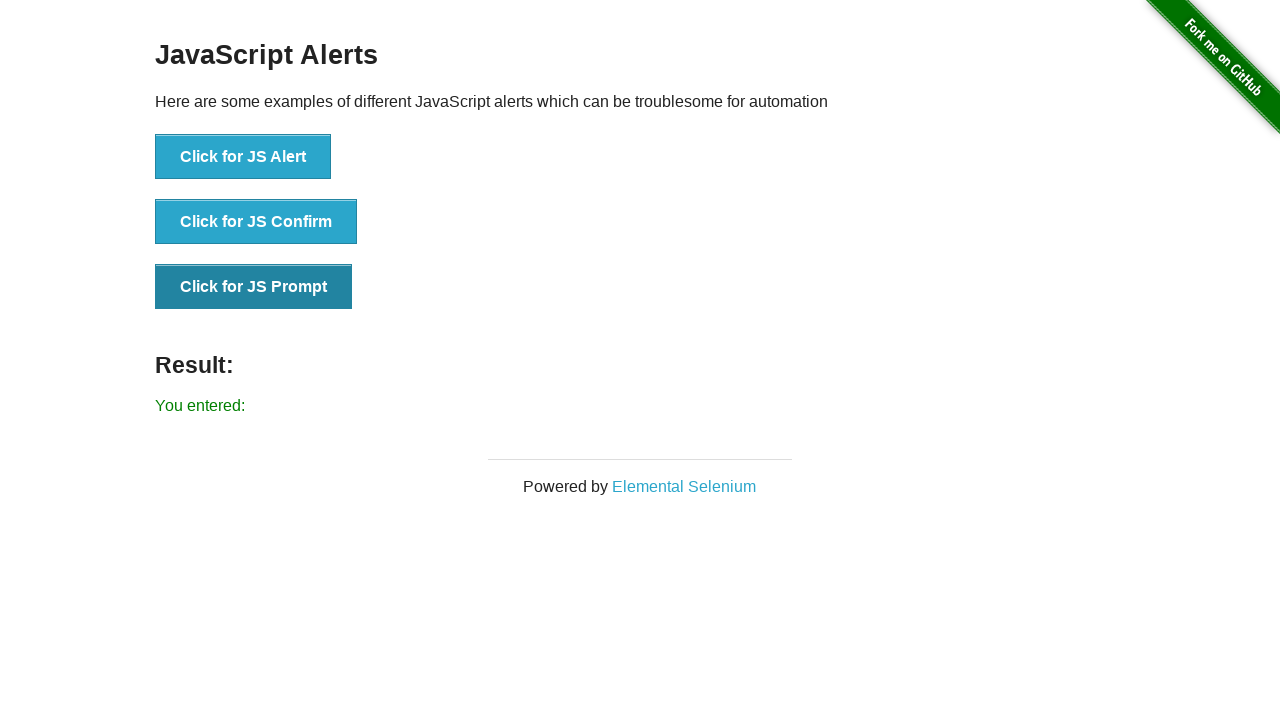